Tests finding an element by ID and retrieving its text content from a heading element

Starting URL: https://kristinek.github.io/site/examples/locators

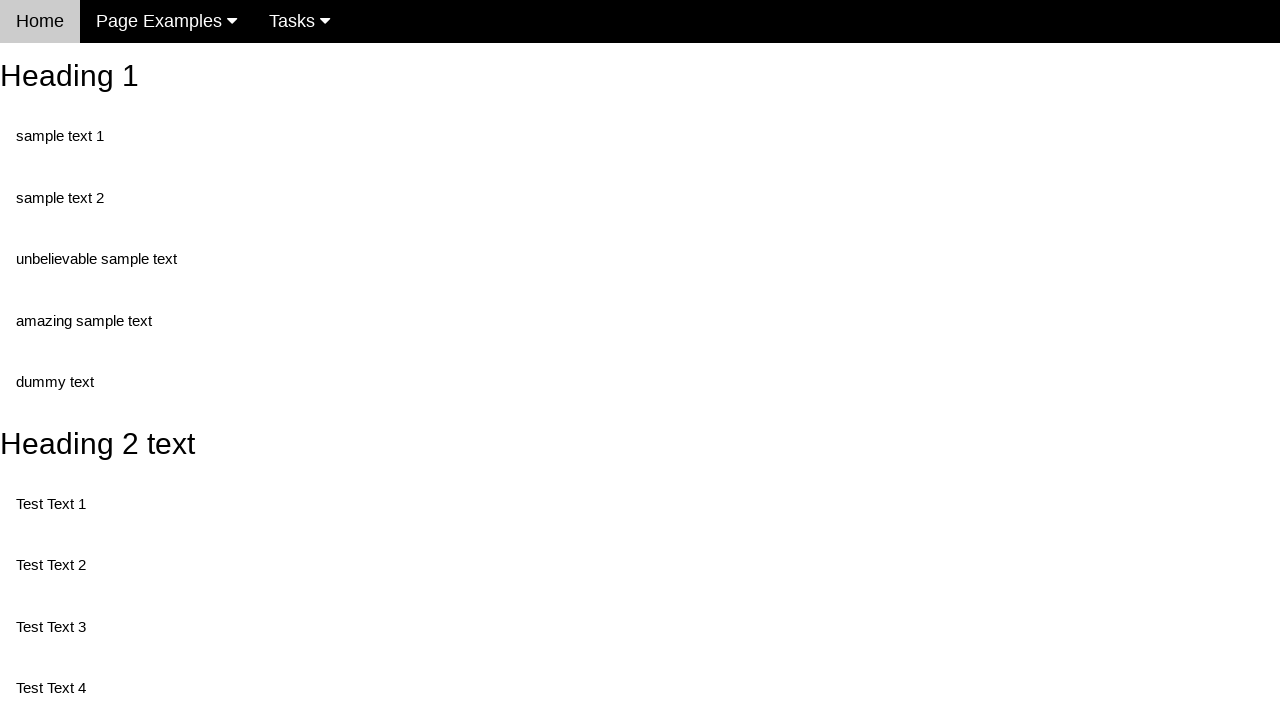

Navigated to locators example page
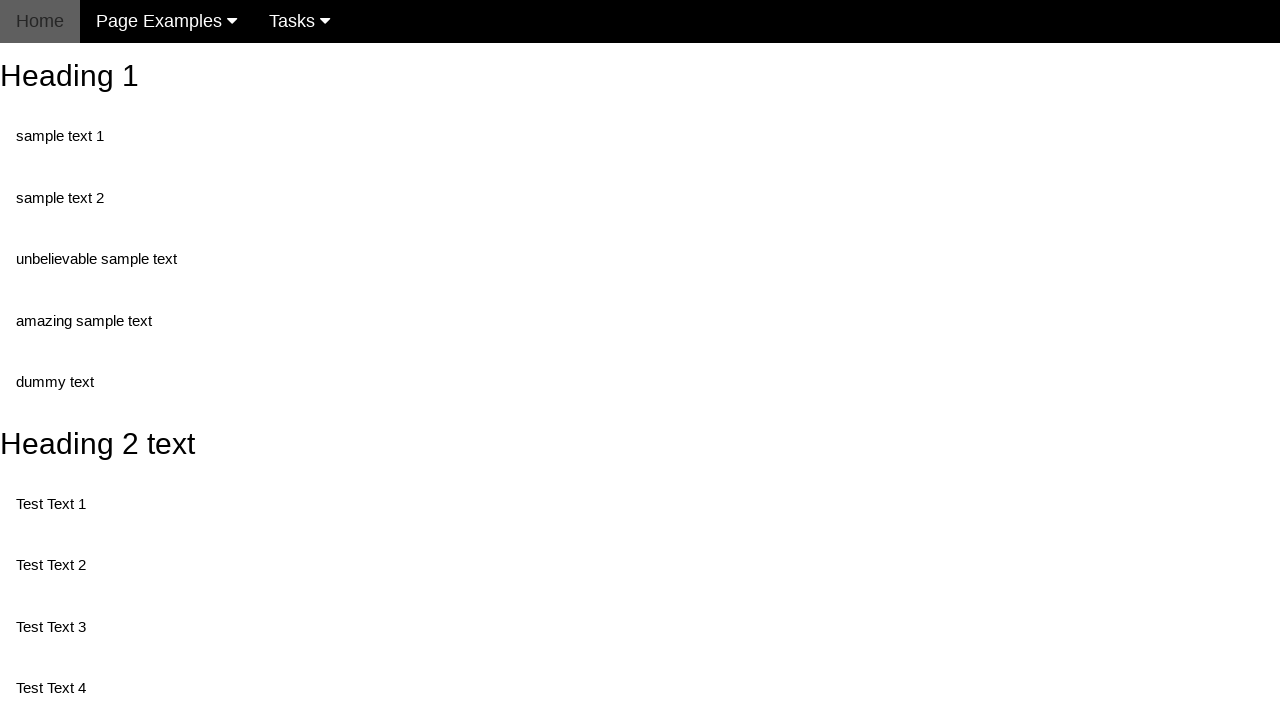

Retrieved text content from heading element with ID 'heading_2'
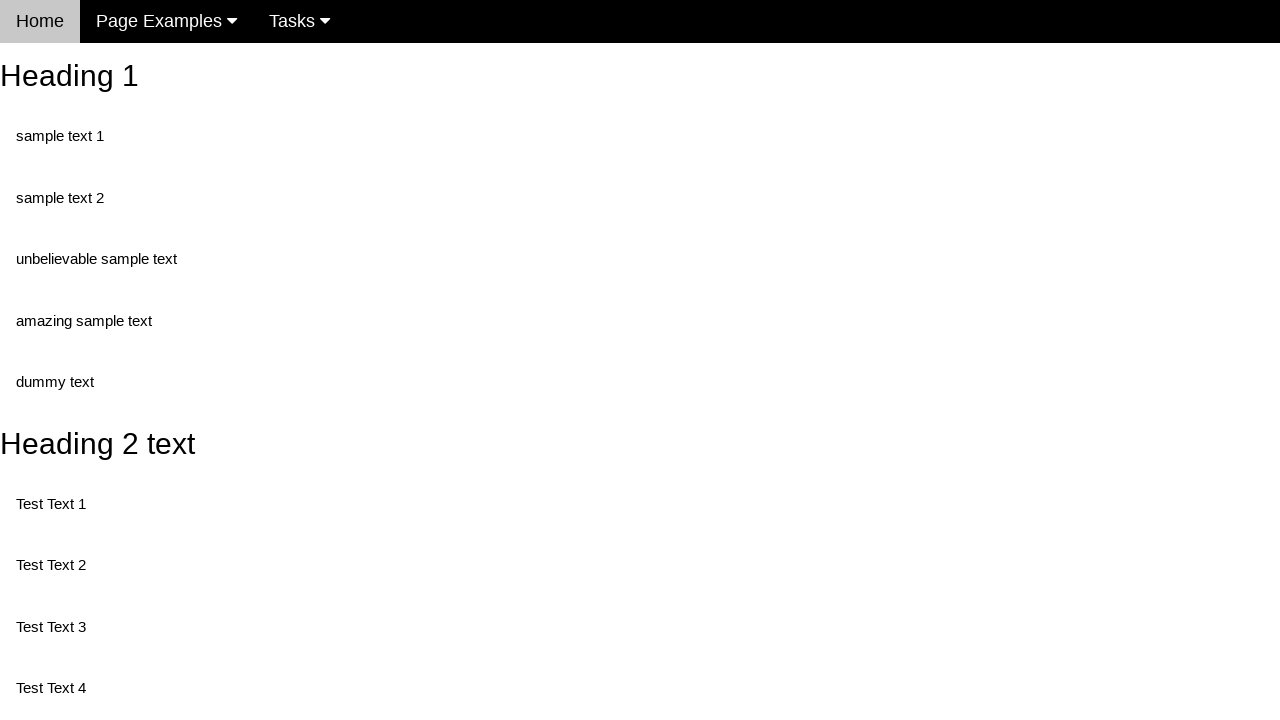

Printed heading text content
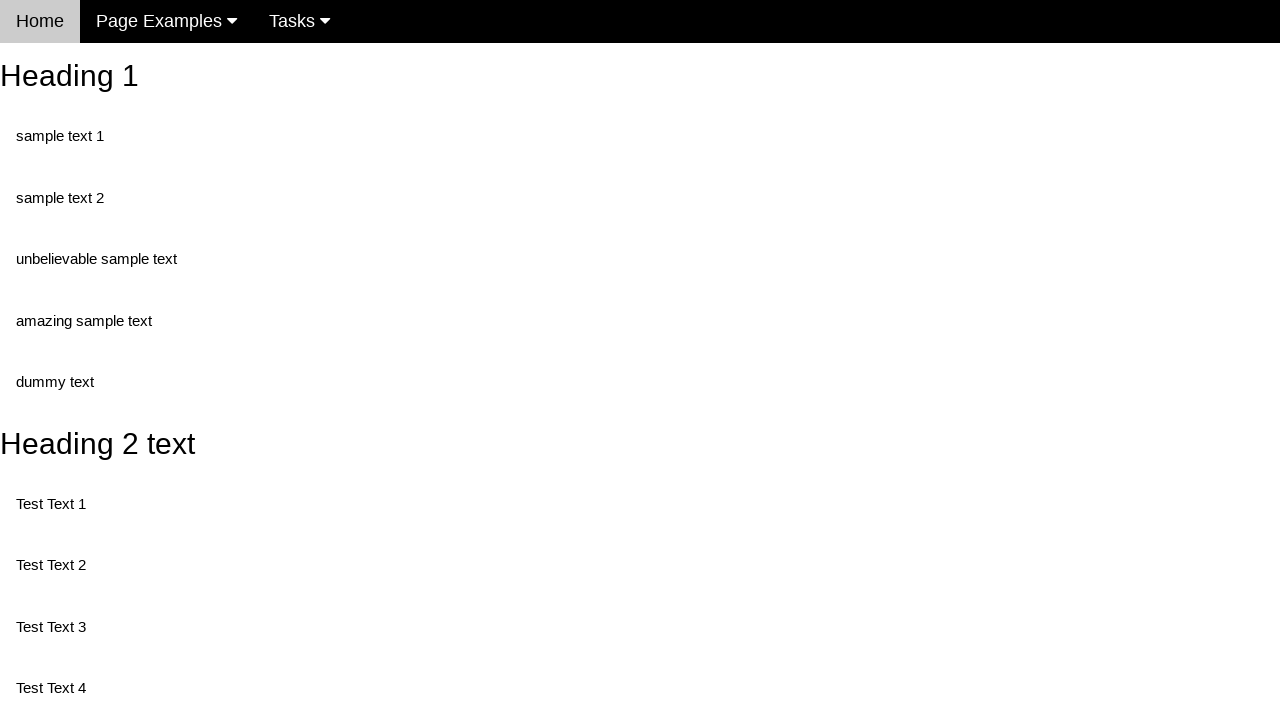

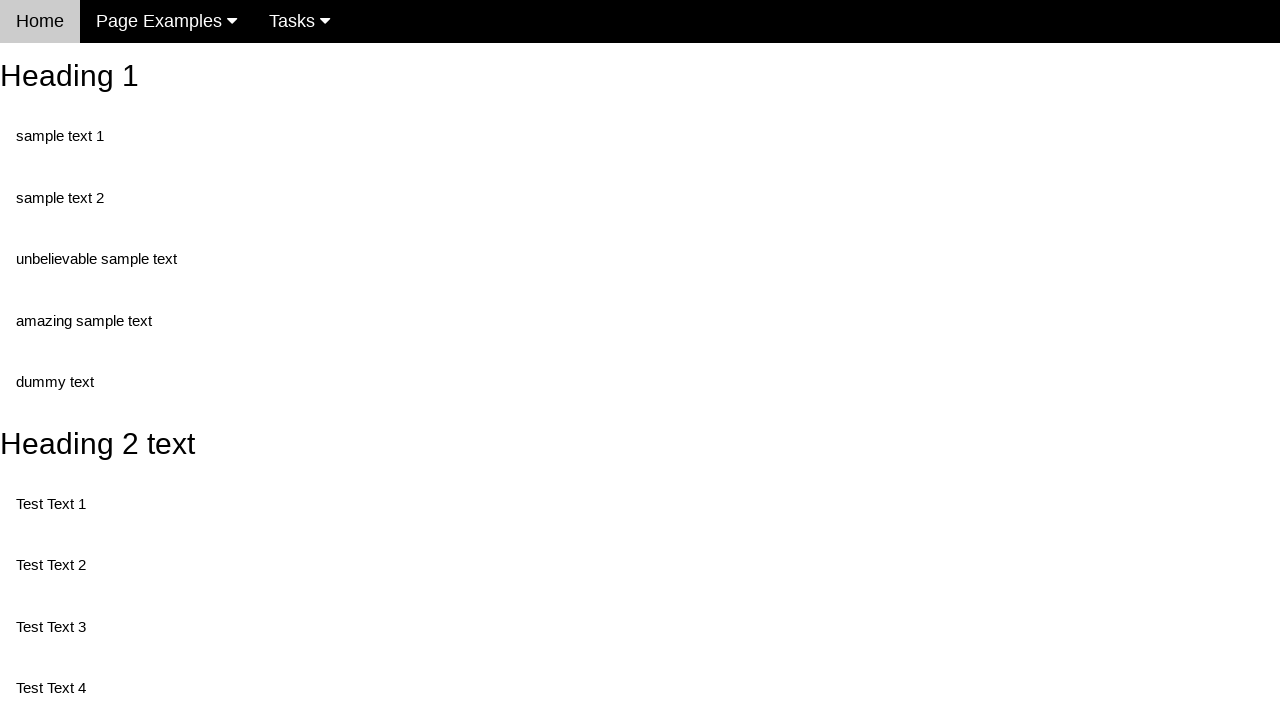